Opens the Rahul Shetty Academy Automation Practice page and interacts with a dropdown by selecting a value from it.

Starting URL: https://rahulshettyacademy.com/AutomationPractice/

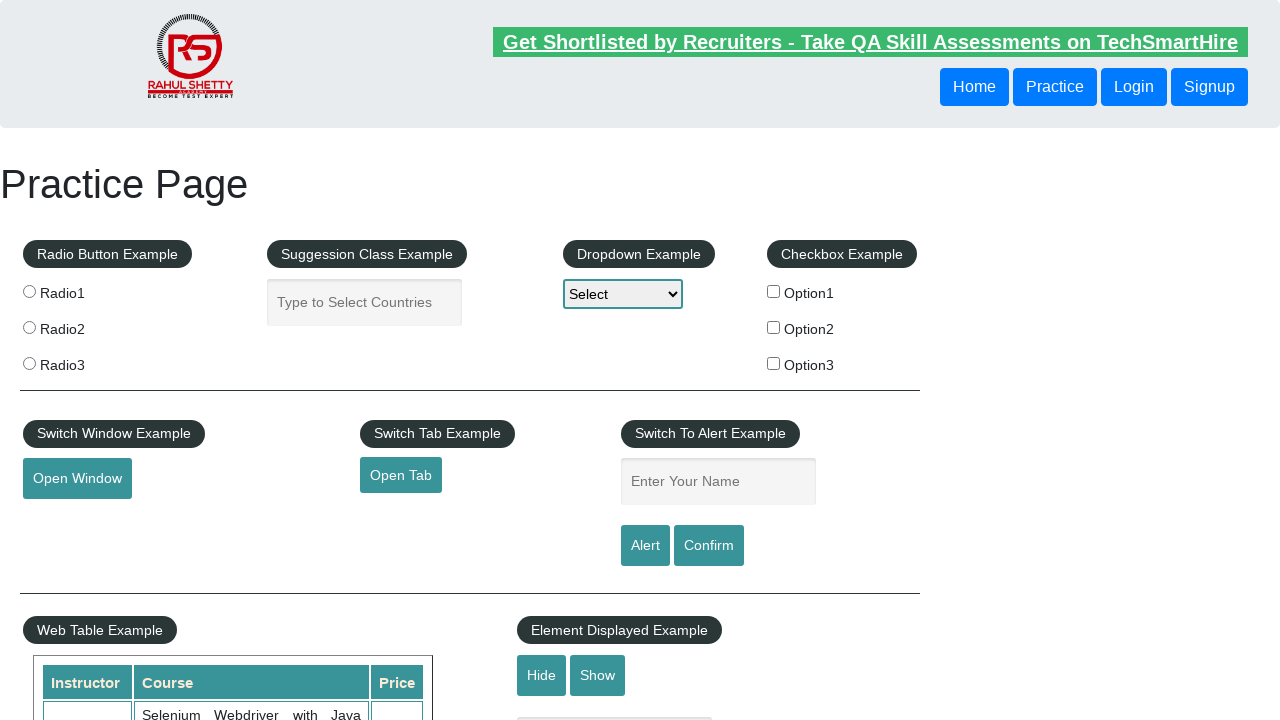

Navigated to Rahul Shetty Academy Automation Practice page
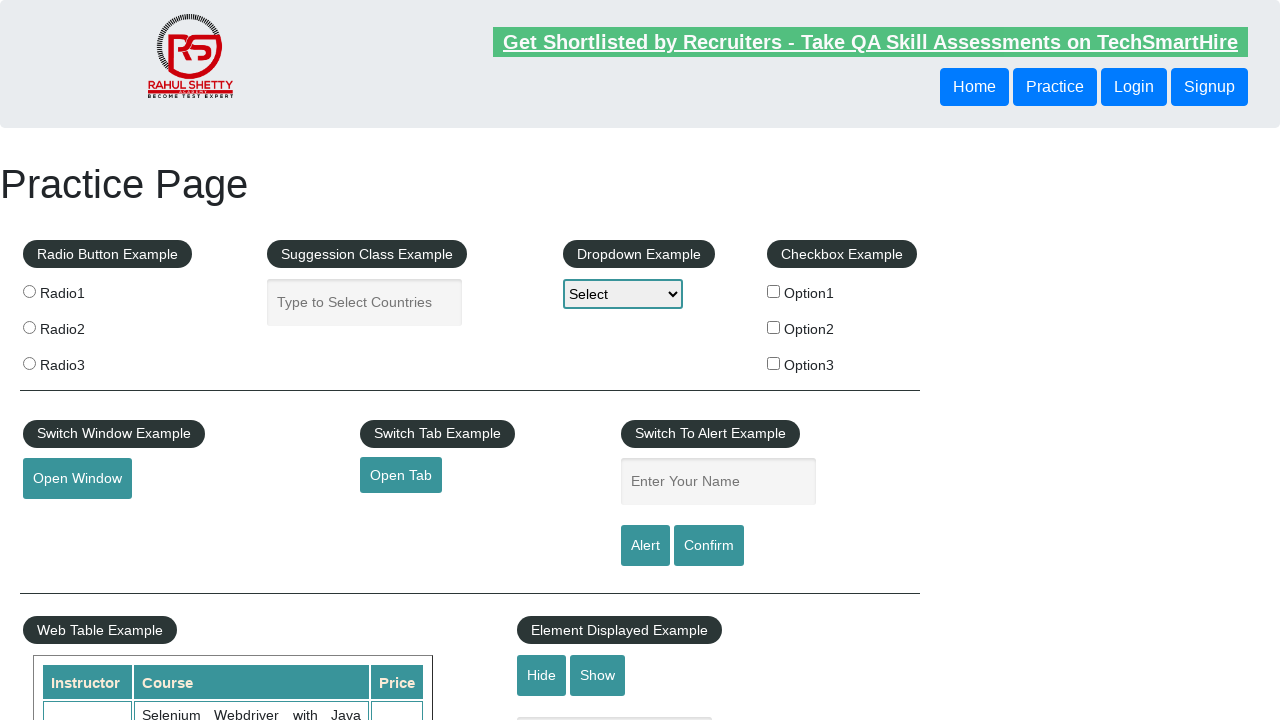

Dropdown element became visible
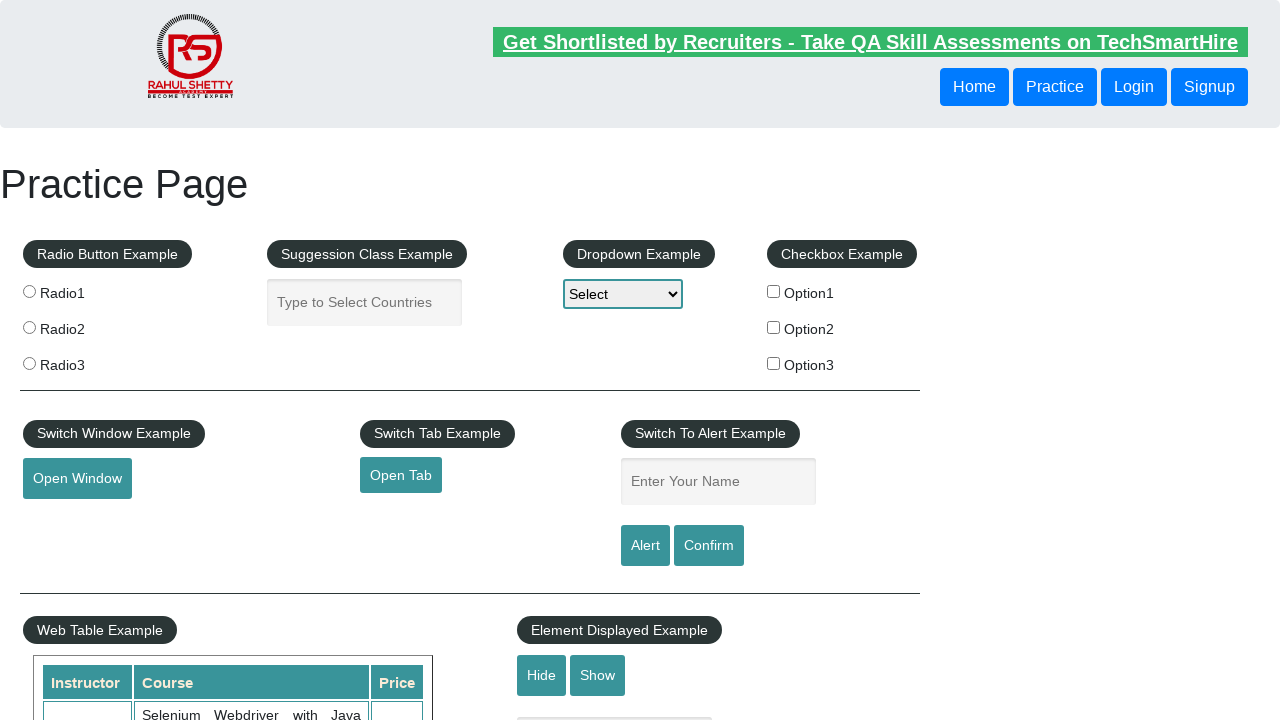

Selected 'option3' from the dropdown menu on #dropdown-class-example
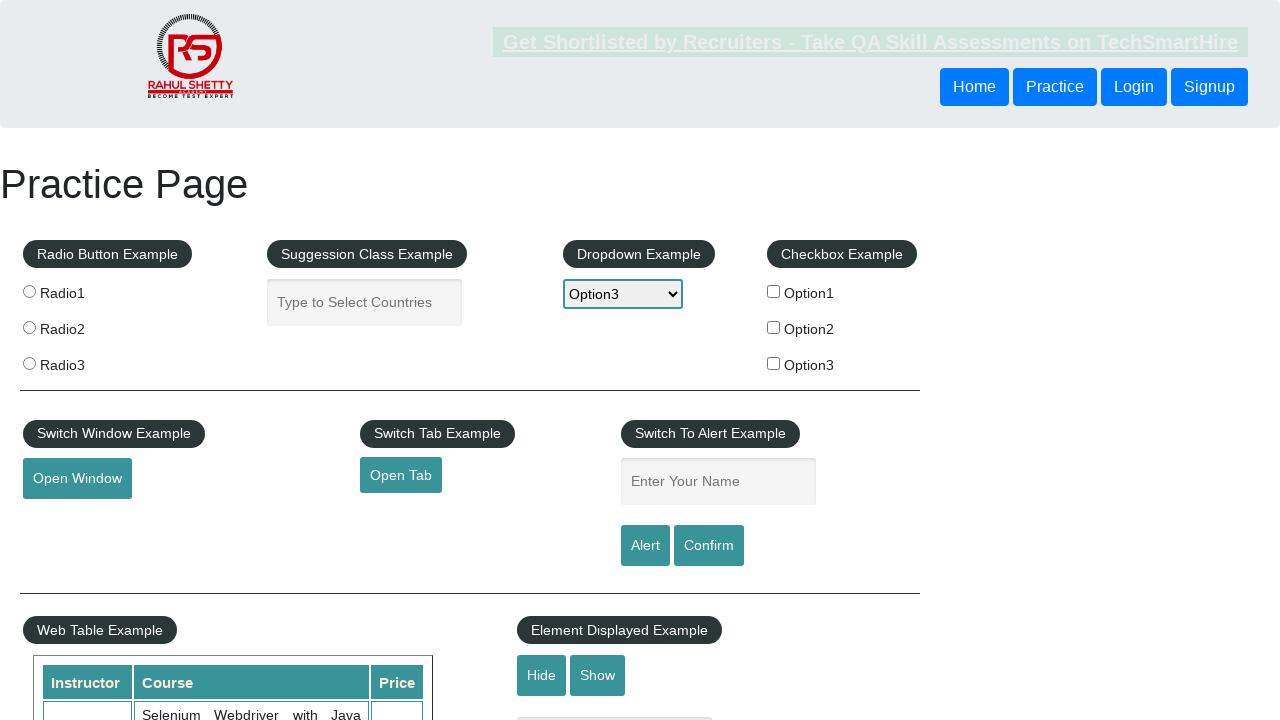

Verified that 'option3' is the selected value in the dropdown
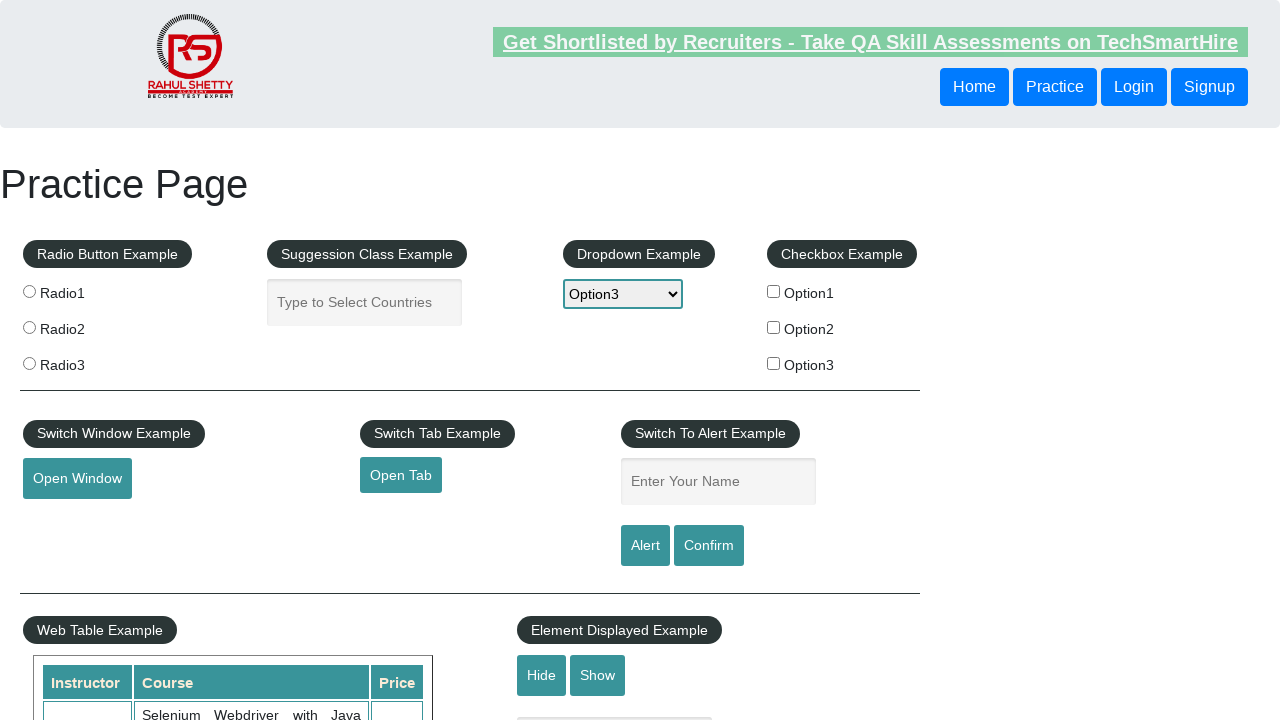

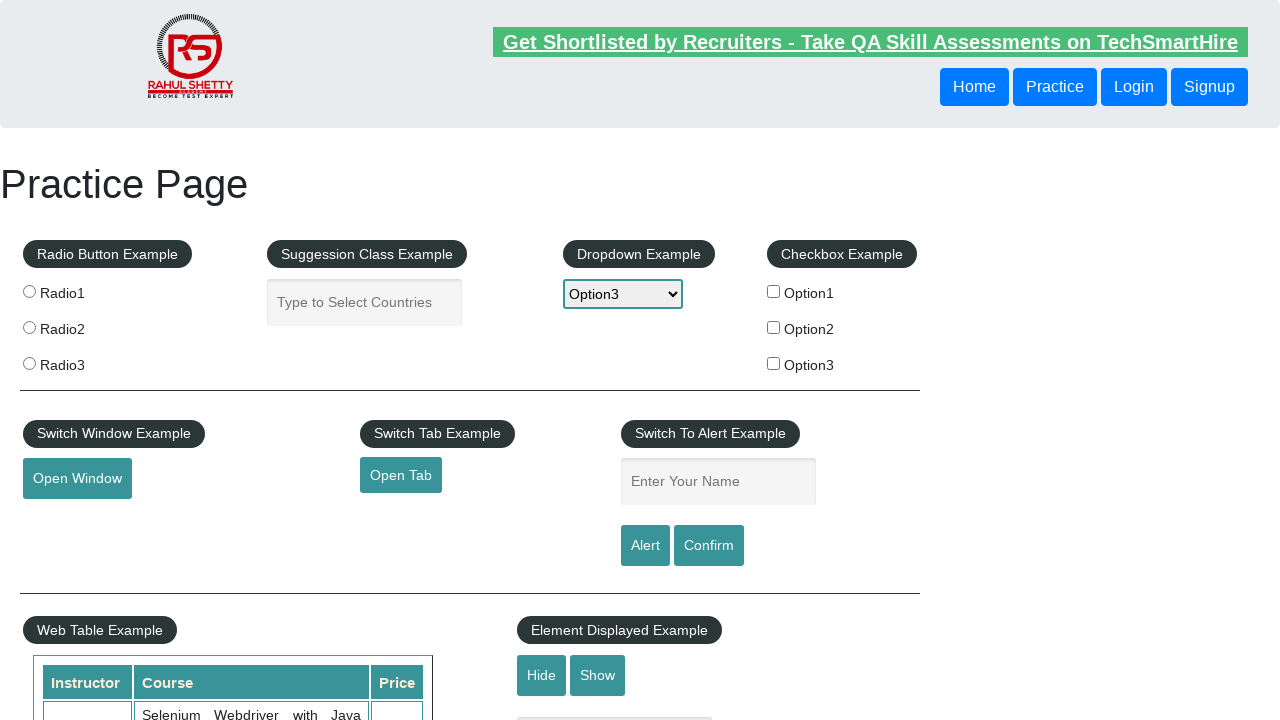